Tests JavaScript alert functionality by filling in a name field, clicking the alert button, and accepting the browser alert dialog

Starting URL: https://rahulshettyacademy.com/AutomationPractice/

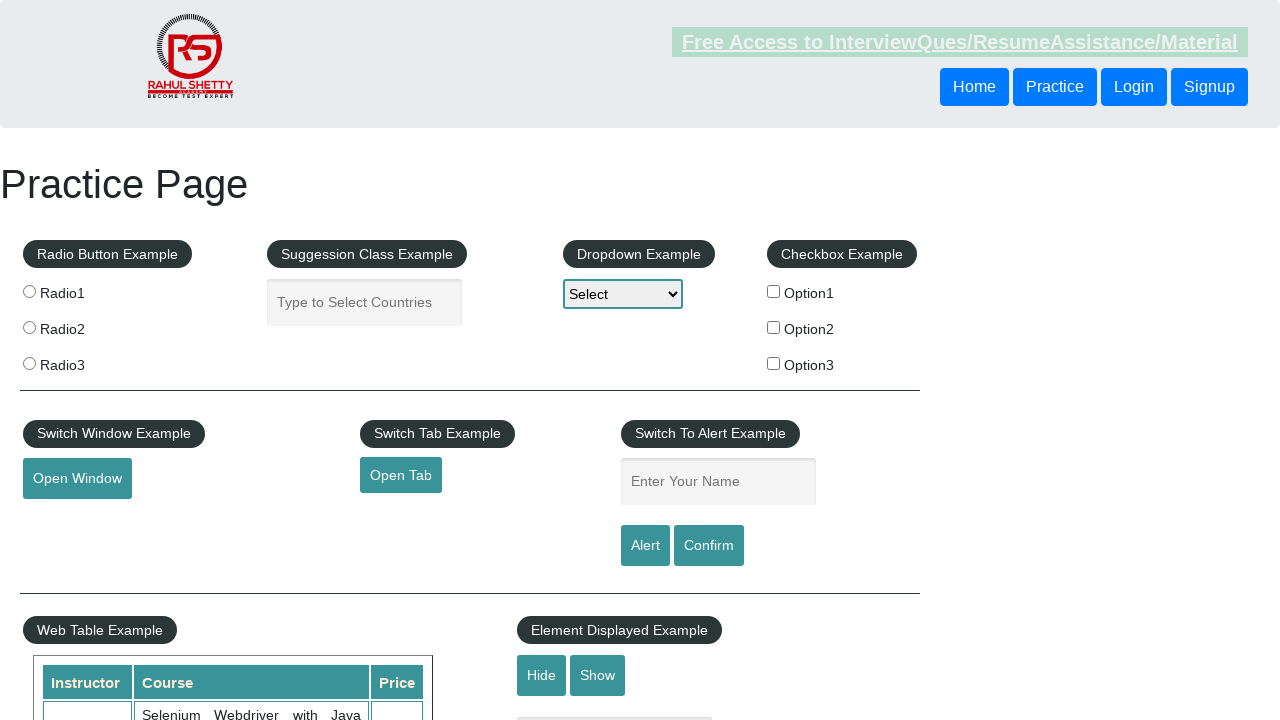

Filled name field with 'Hello' on input[name='enter-name']
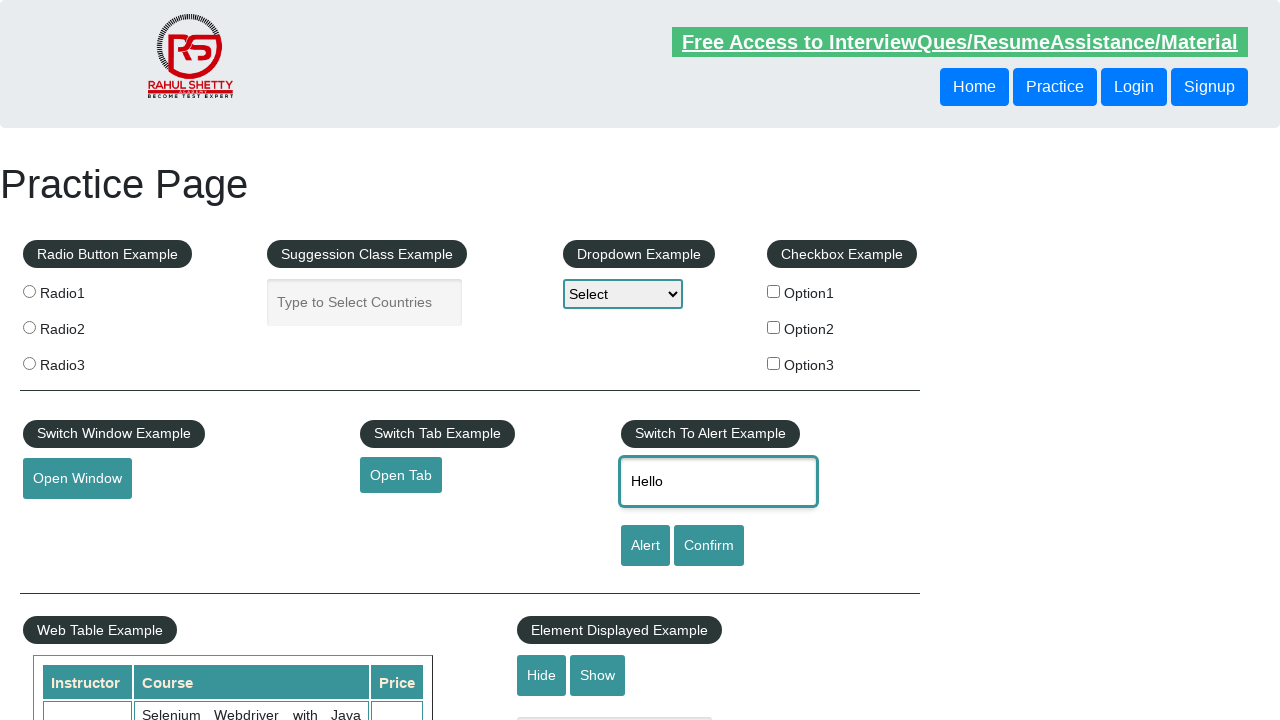

Clicked the alert button at (645, 546) on input#alertbtn
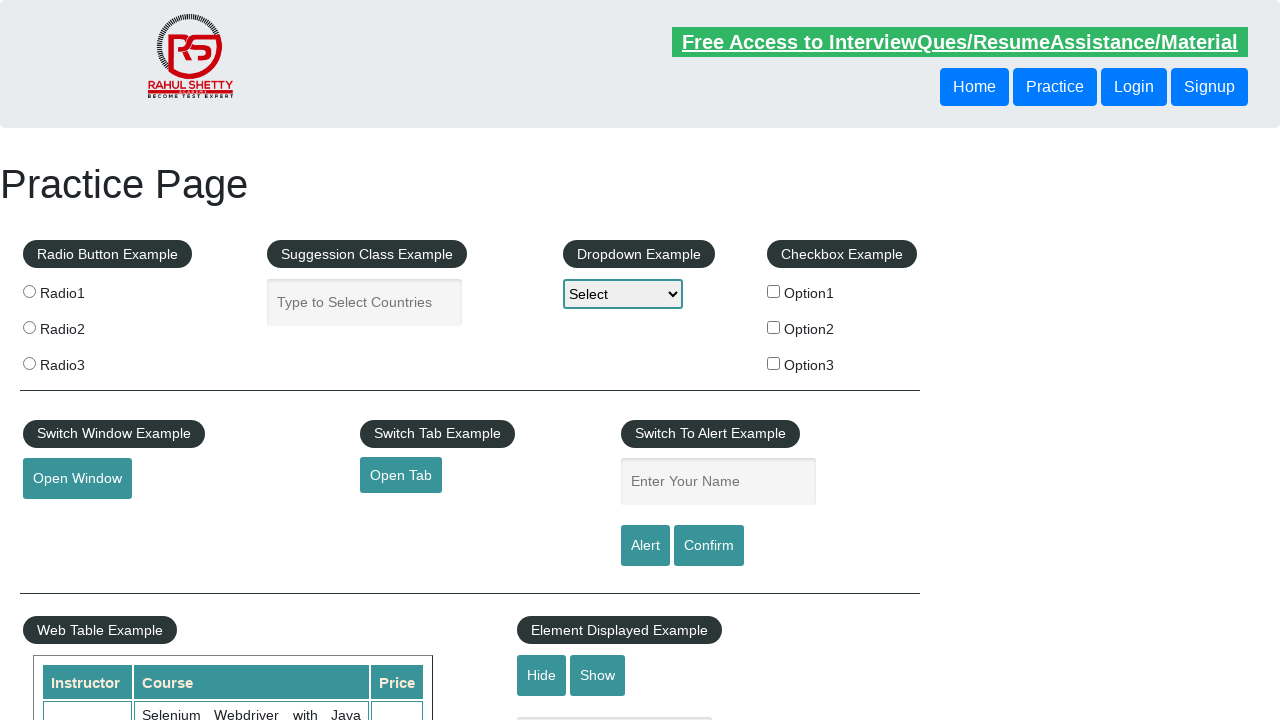

Set up dialog handler to accept alerts
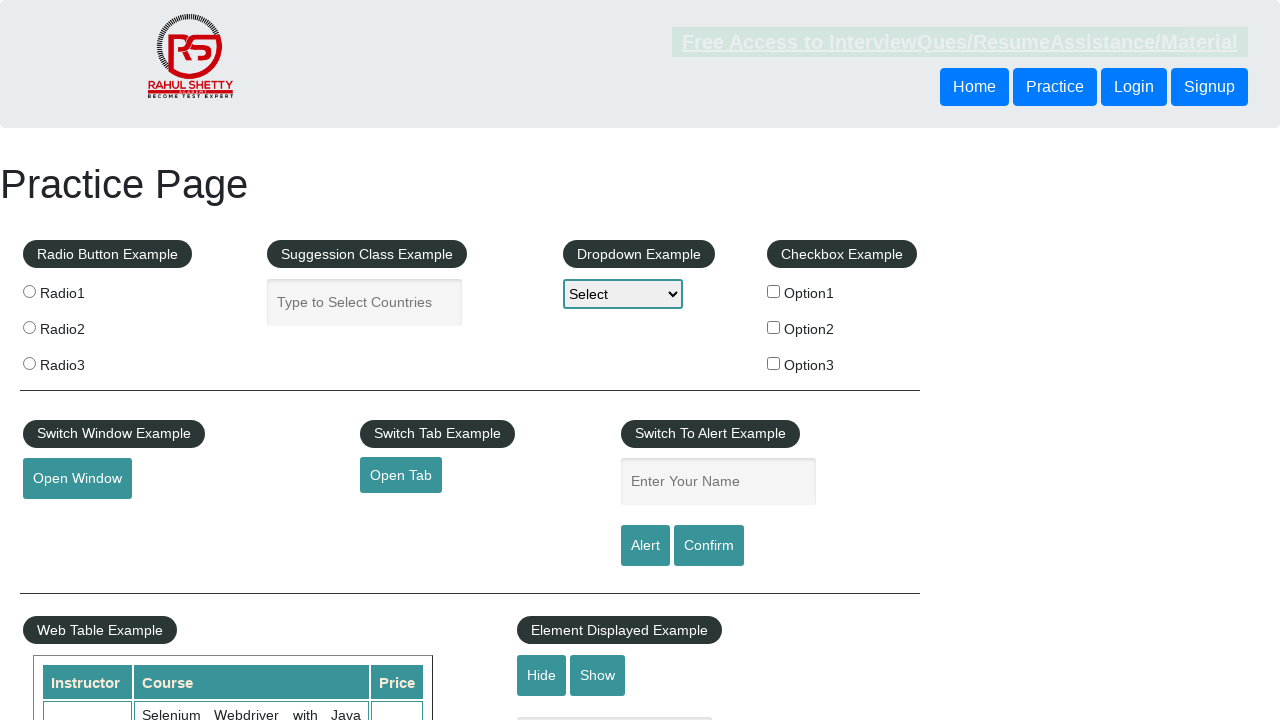

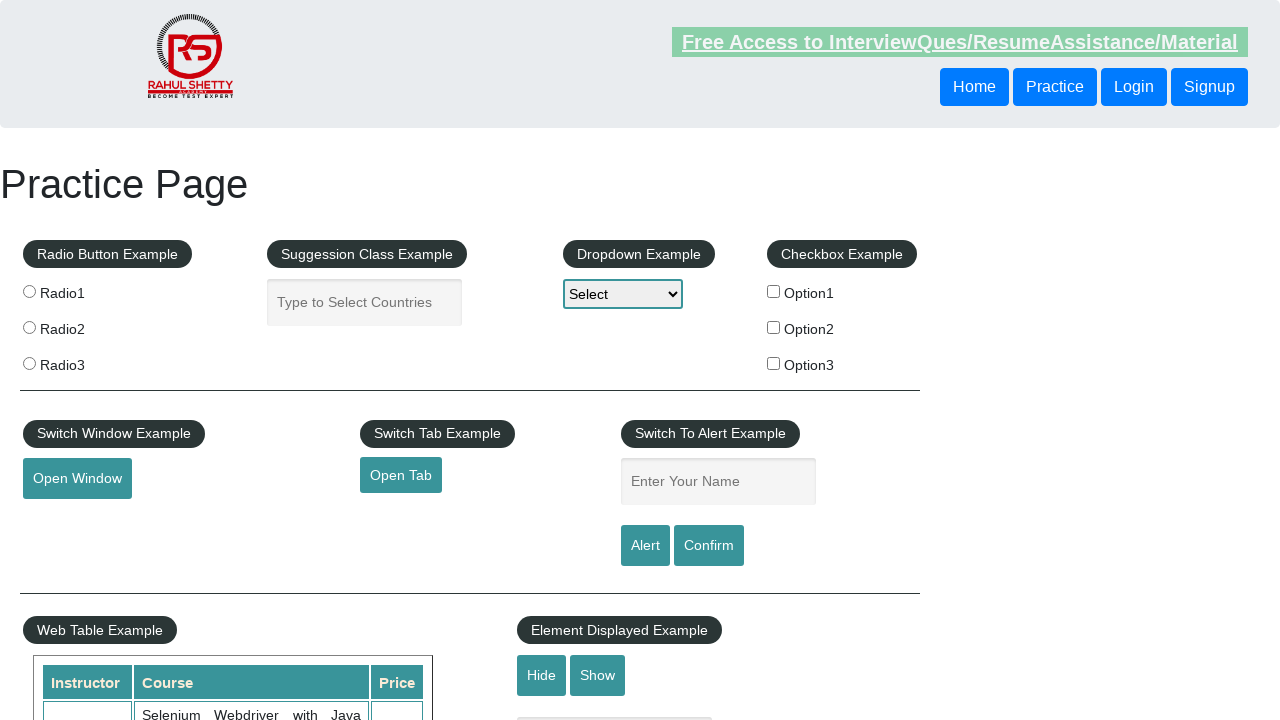